Tests the error message close icon functionality by triggering an error and clicking the close button

Starting URL: https://www.saucedemo.com/

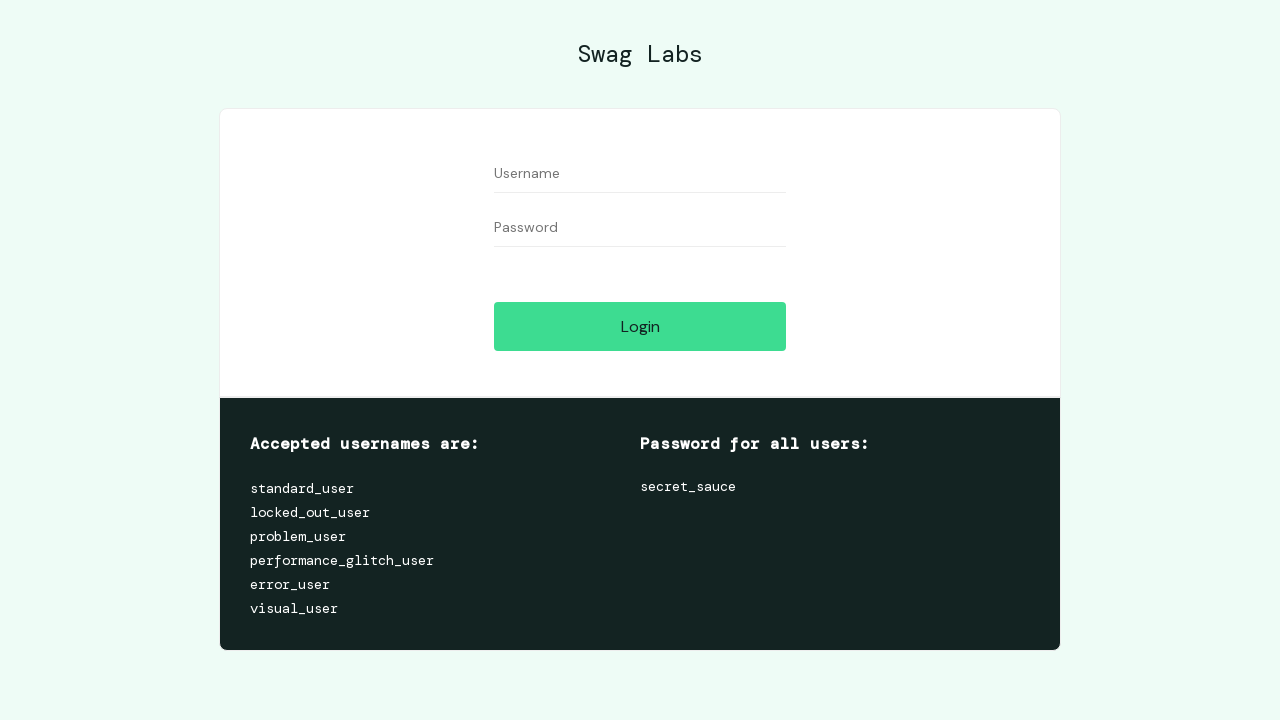

Clicked login button without credentials to trigger error message at (640, 326) on #login-button
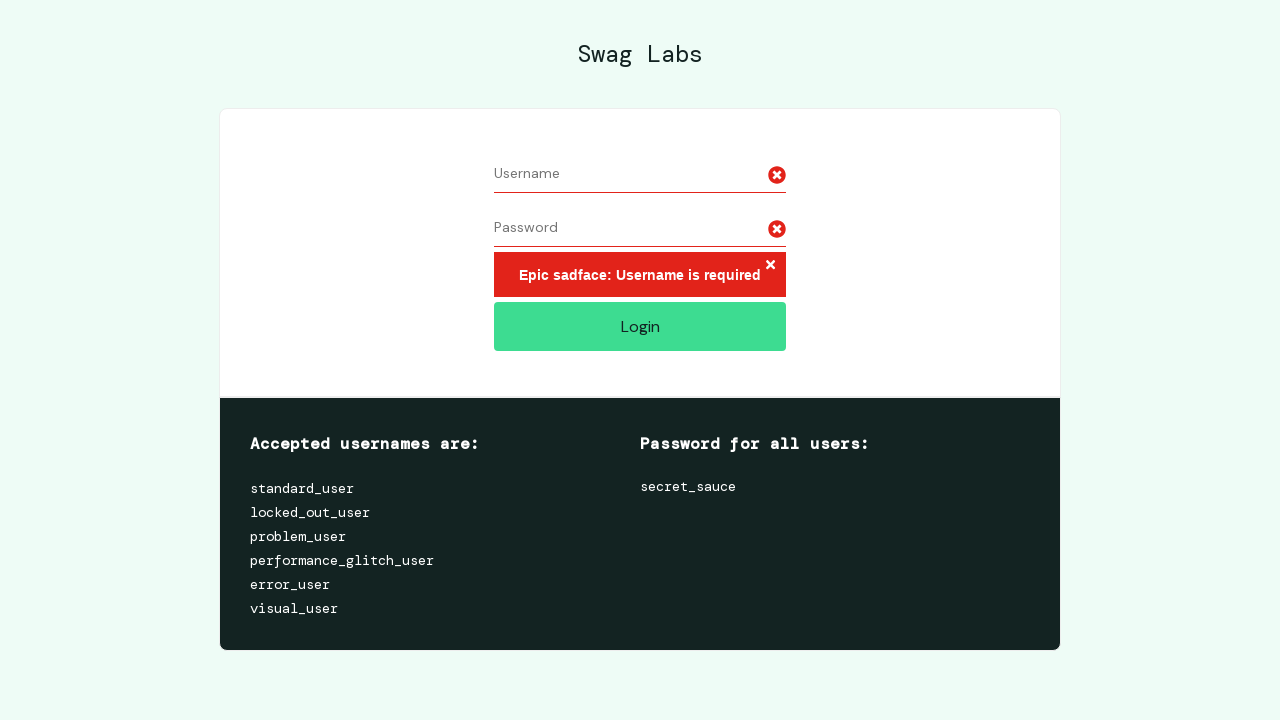

Clicked error message close icon at (770, 266) on xpath=/html/body/div/div/div[2]/div[1]/div/div/form/div[3]/h3/button
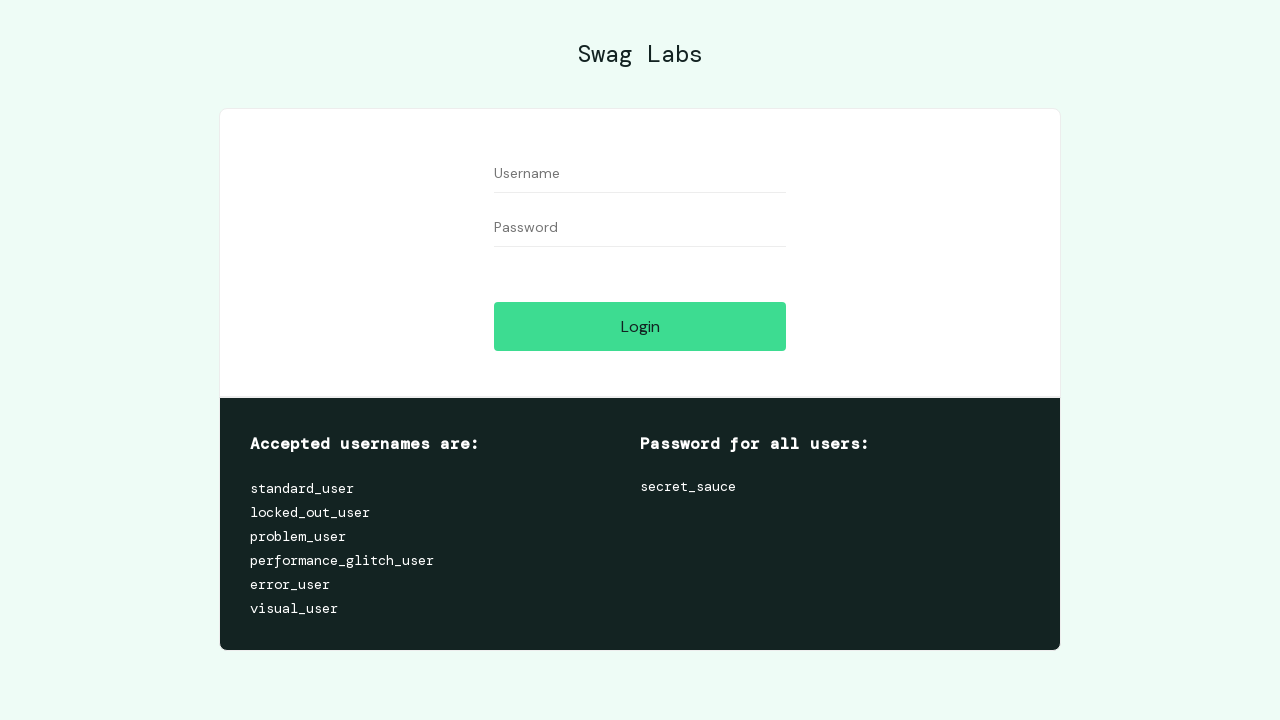

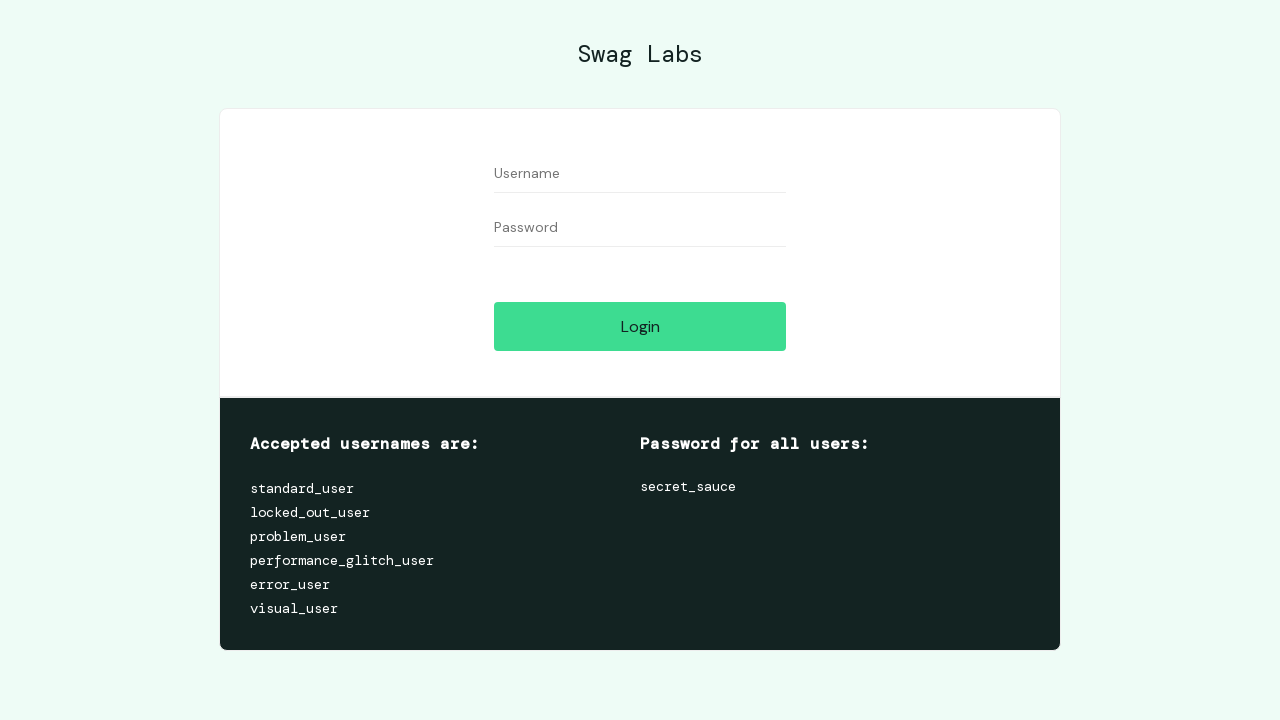